Tests different click types (double-click and right-click) on buttons and verifies the corresponding messages appear

Starting URL: https://demoqa.com/buttons

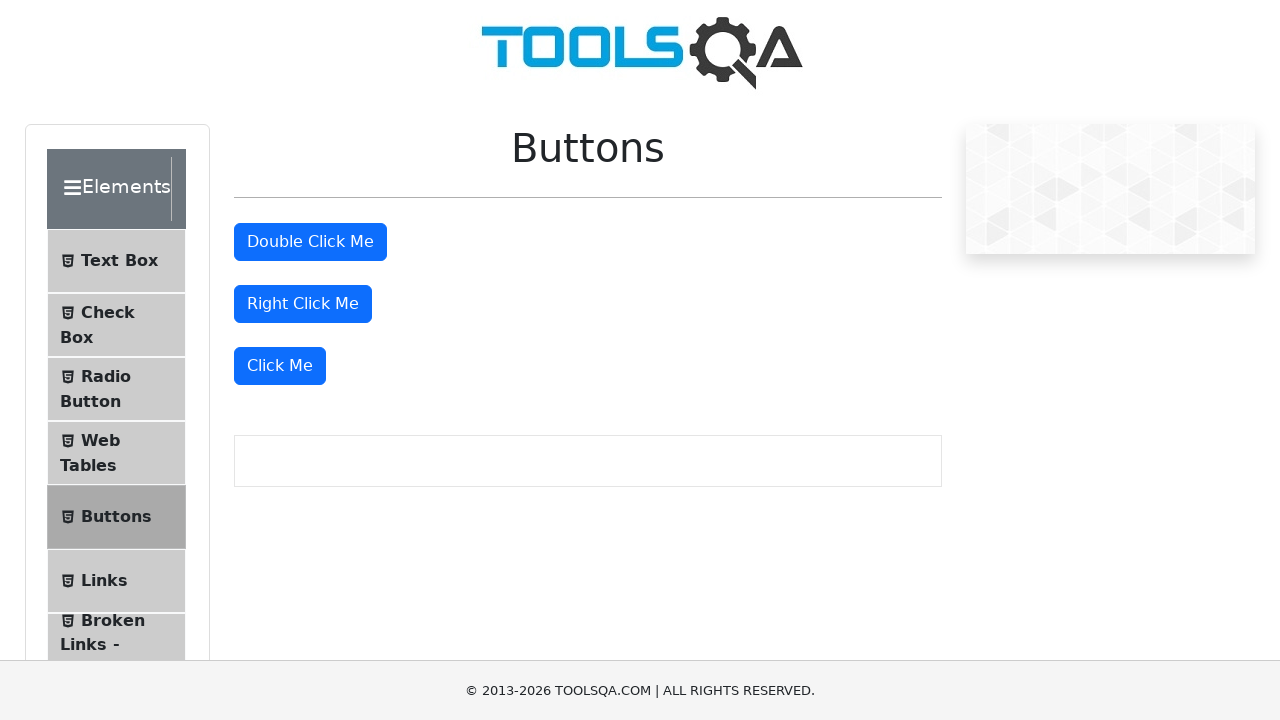

Double-clicked the double-click button at (310, 242) on #doubleClickBtn
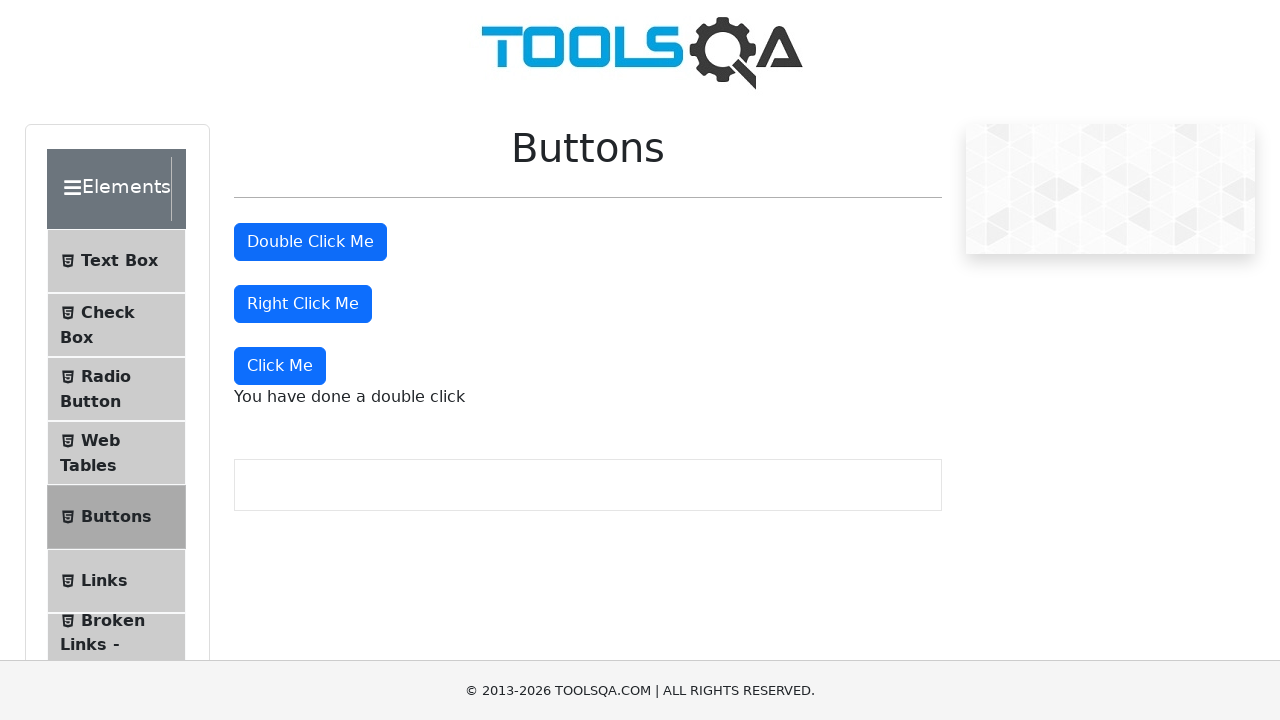

Double-click message appeared
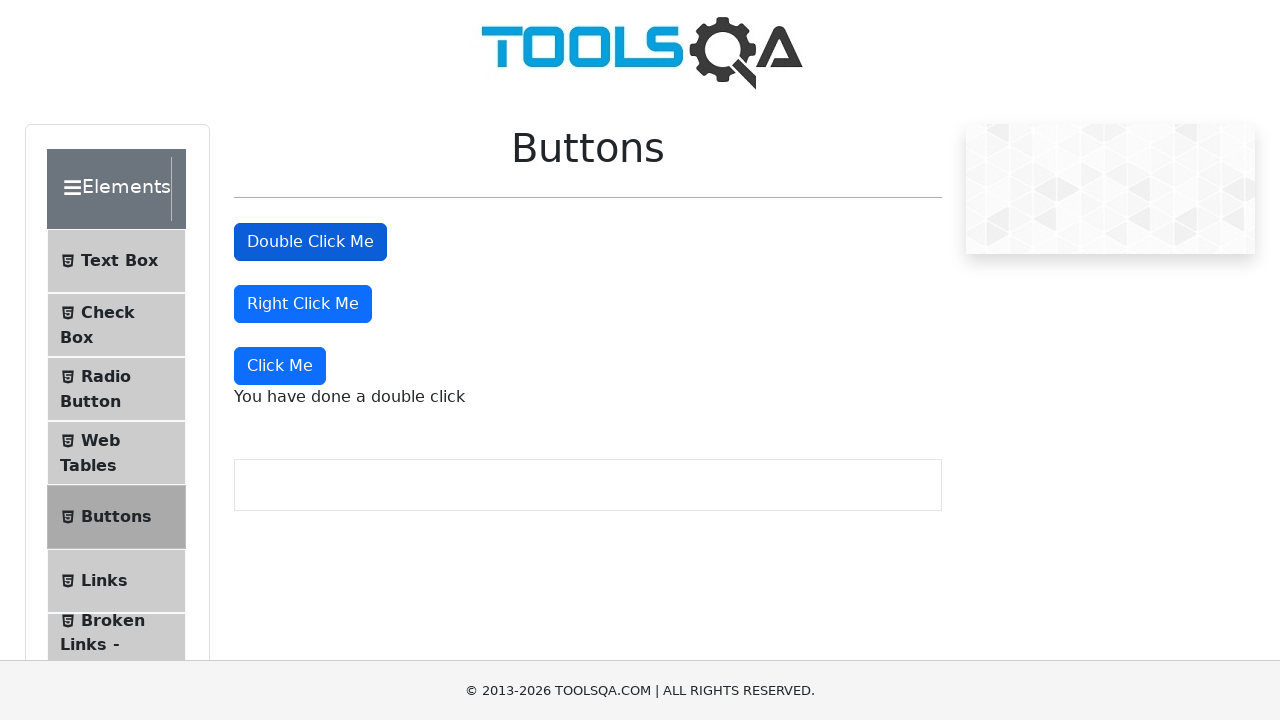

Right-clicked the right-click button at (303, 304) on #rightClickBtn
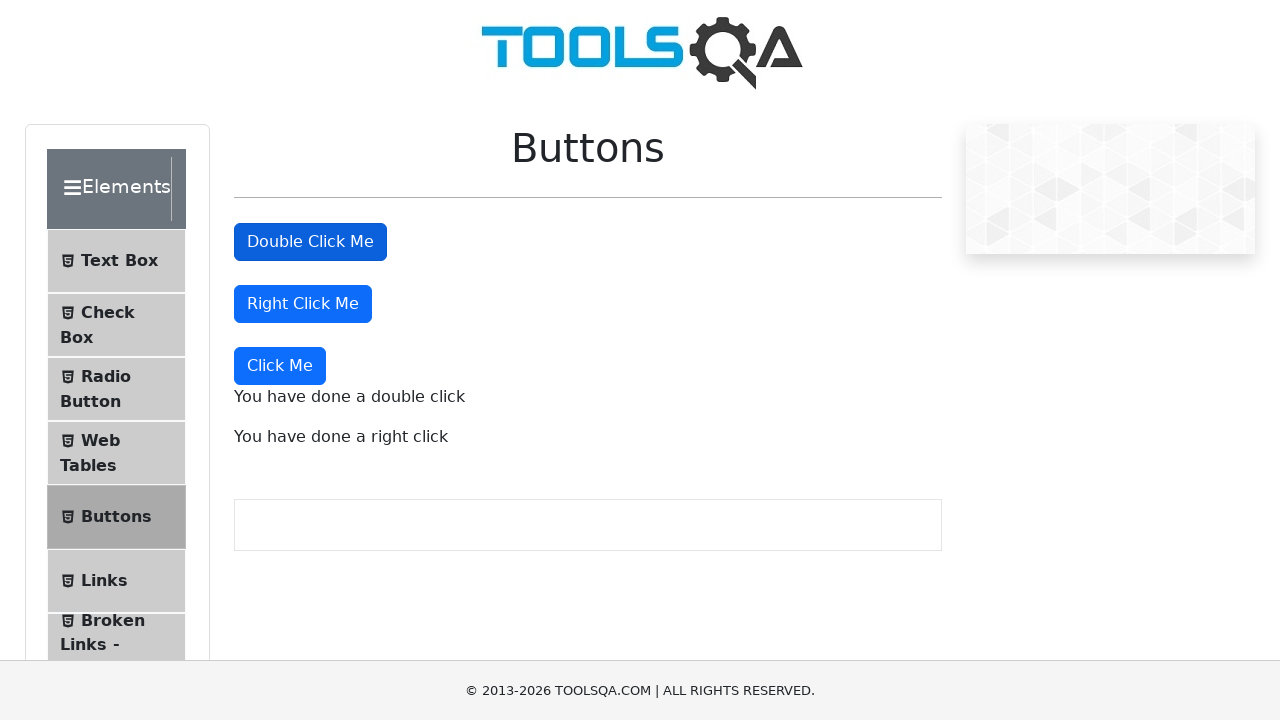

Right-click message appeared
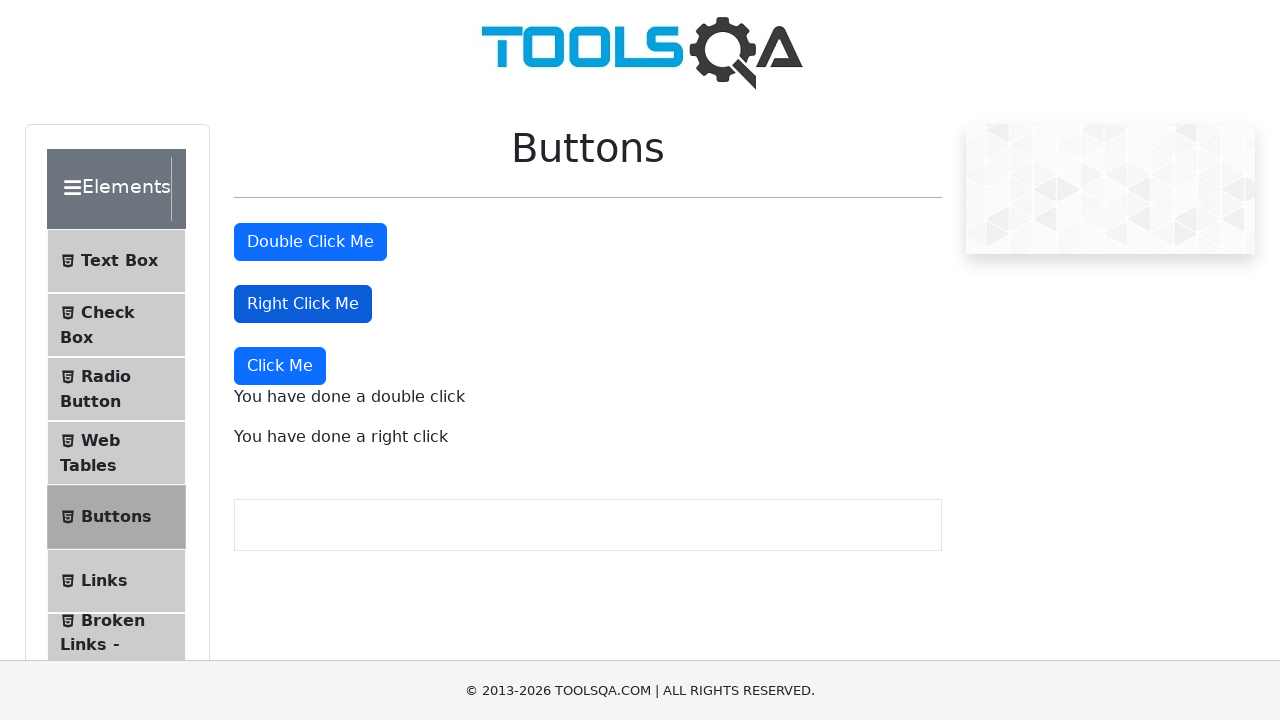

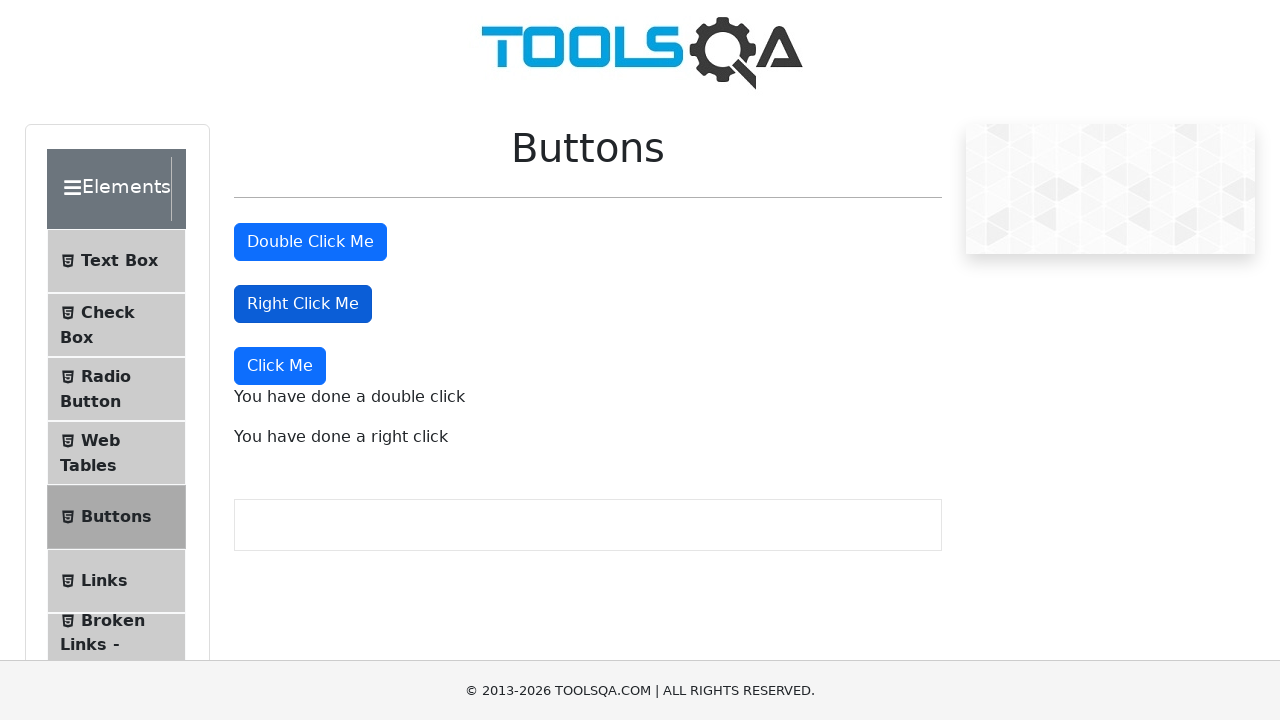